Navigates to the Capybara workout website and clicks the 'Start Workout!' link to begin the exercise

Starting URL: http://capybara-workout.herokuapp.com/

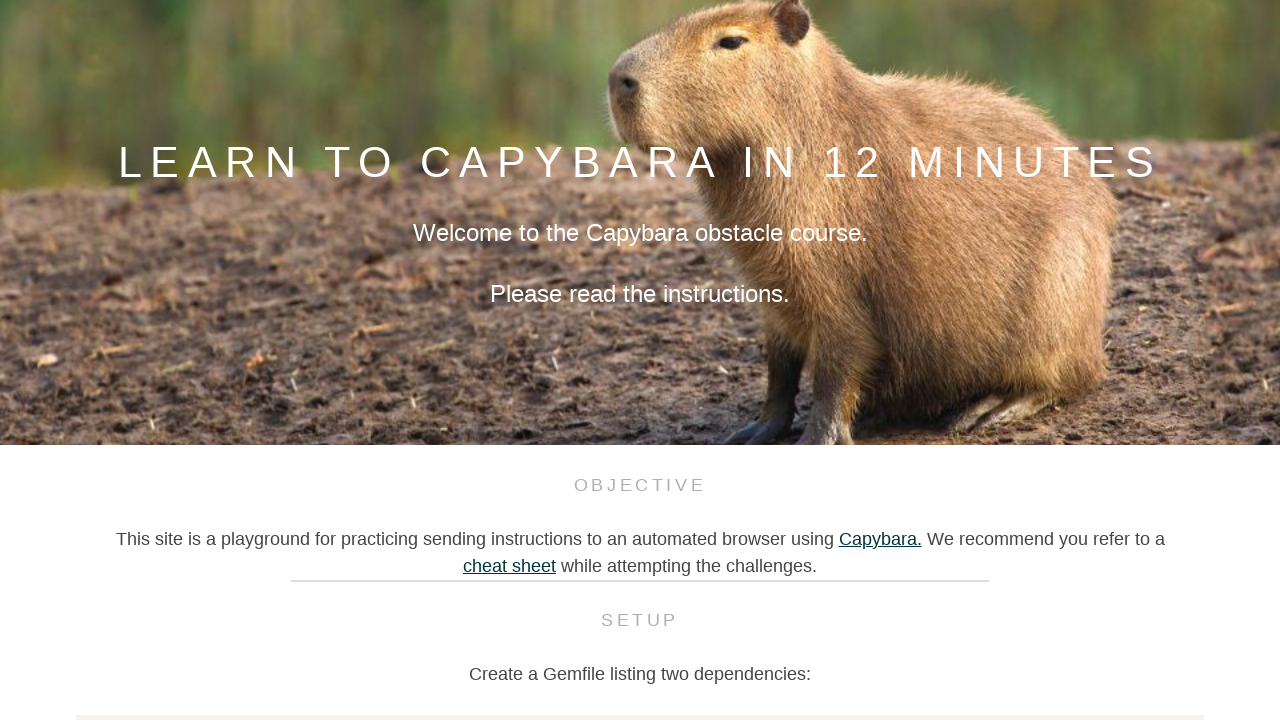

Clicked the 'Start Workout!' link to begin the exercise at (640, 408) on text='Start Workout!'
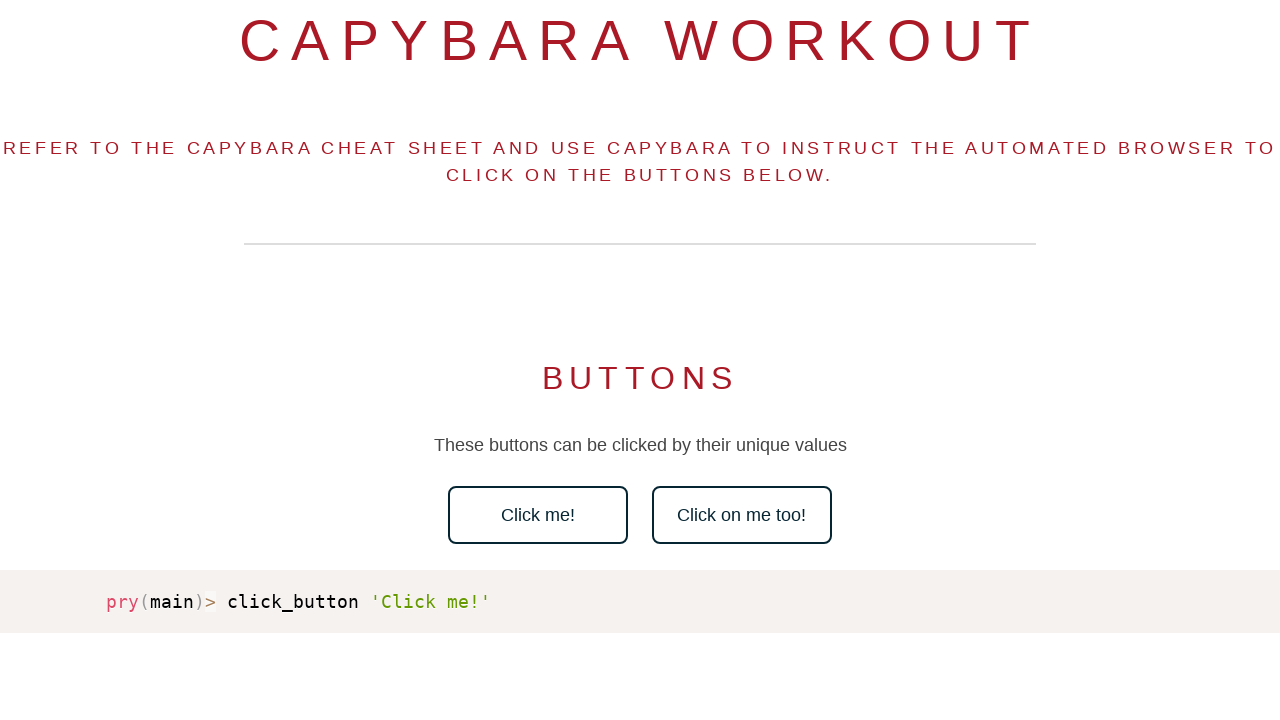

Workout page loaded and network became idle
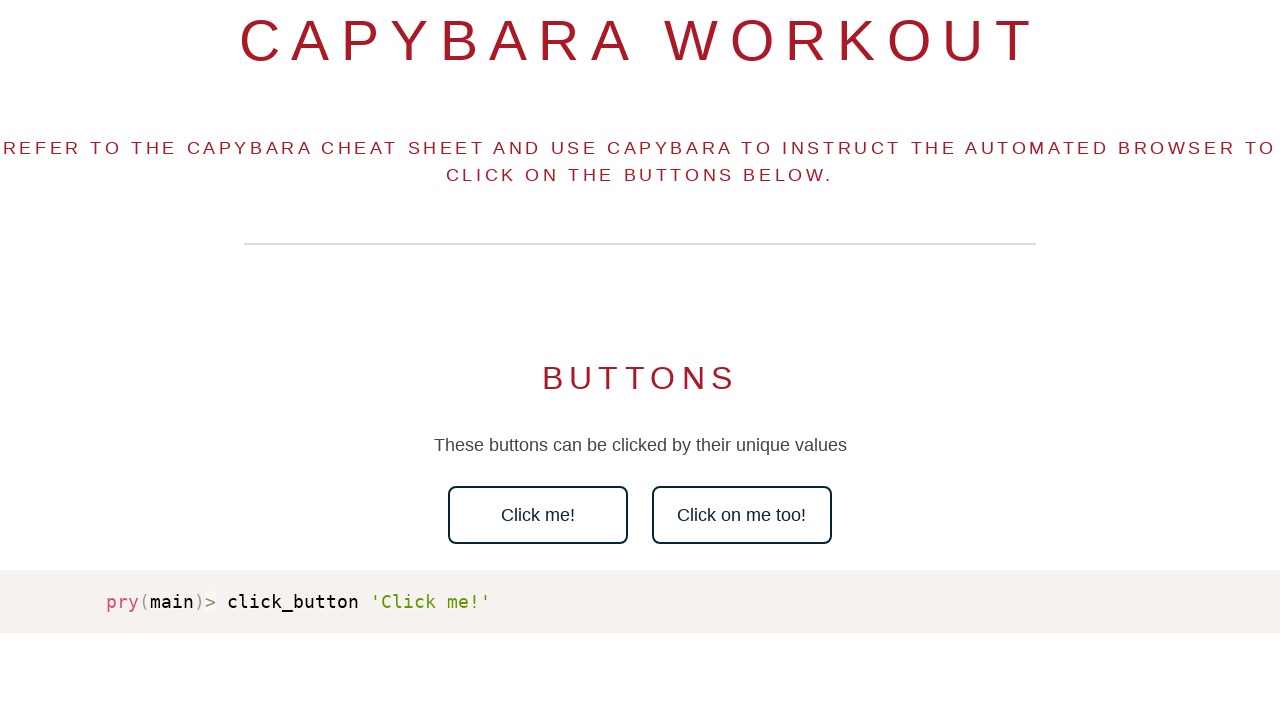

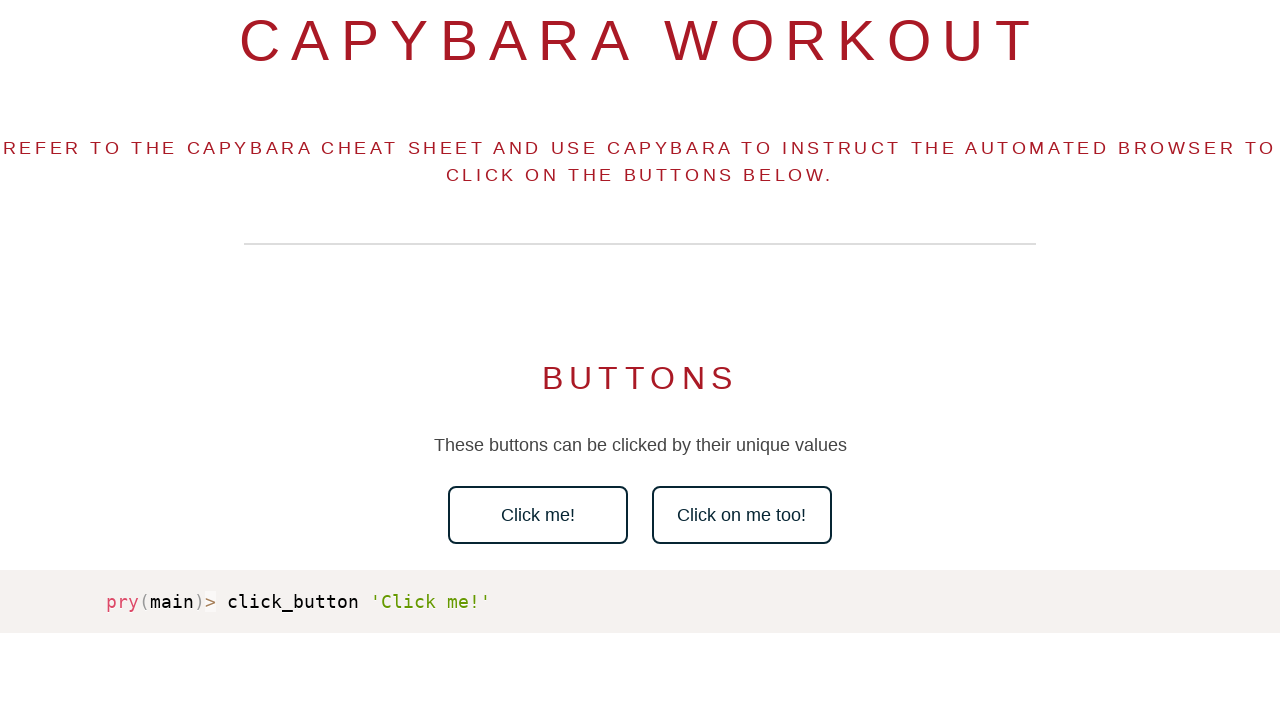